Verifies that the VWO application page loads by navigating to it and checking the page title

Starting URL: https://app.vwo.com

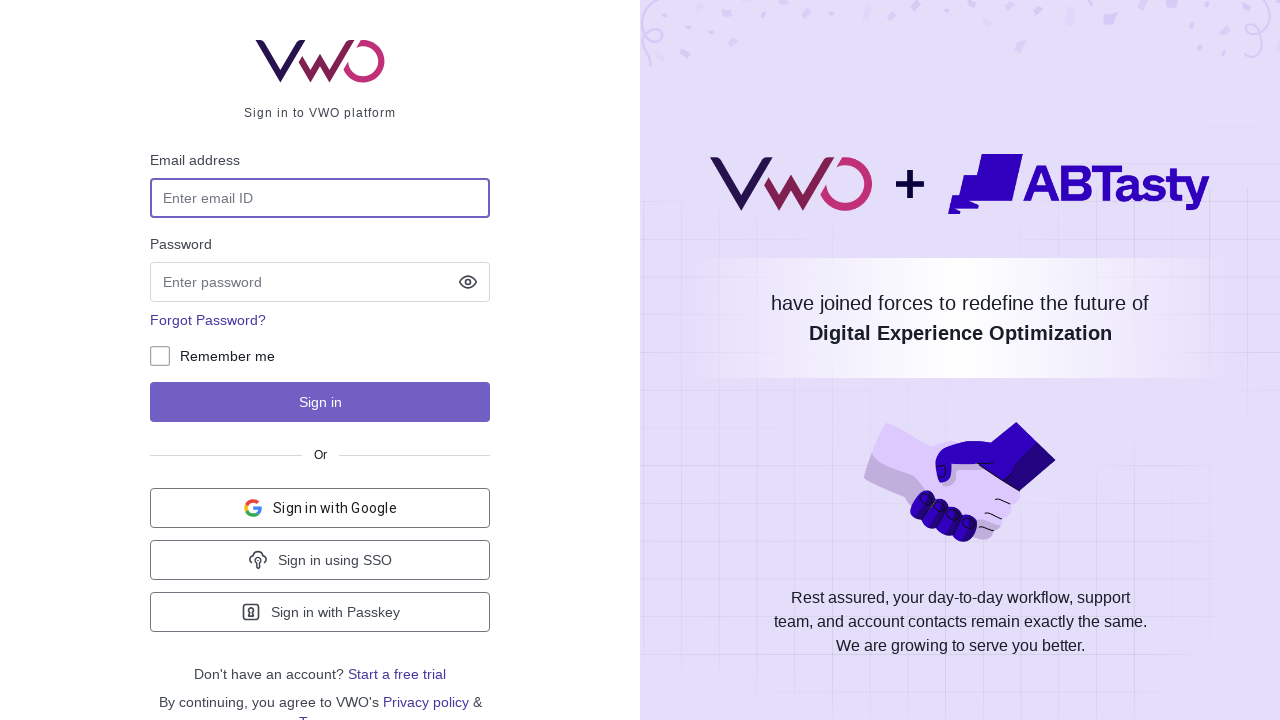

Navigated to VWO application at https://app.vwo.com
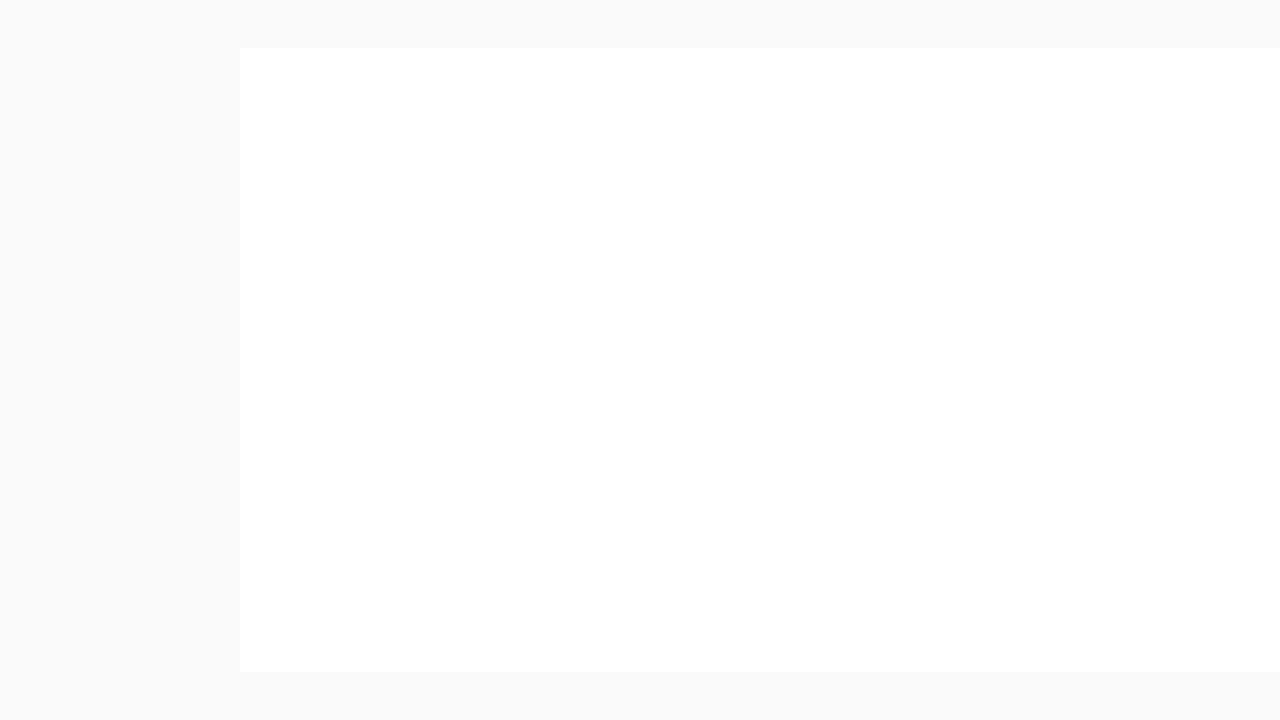

Page loaded - domcontentloaded state reached
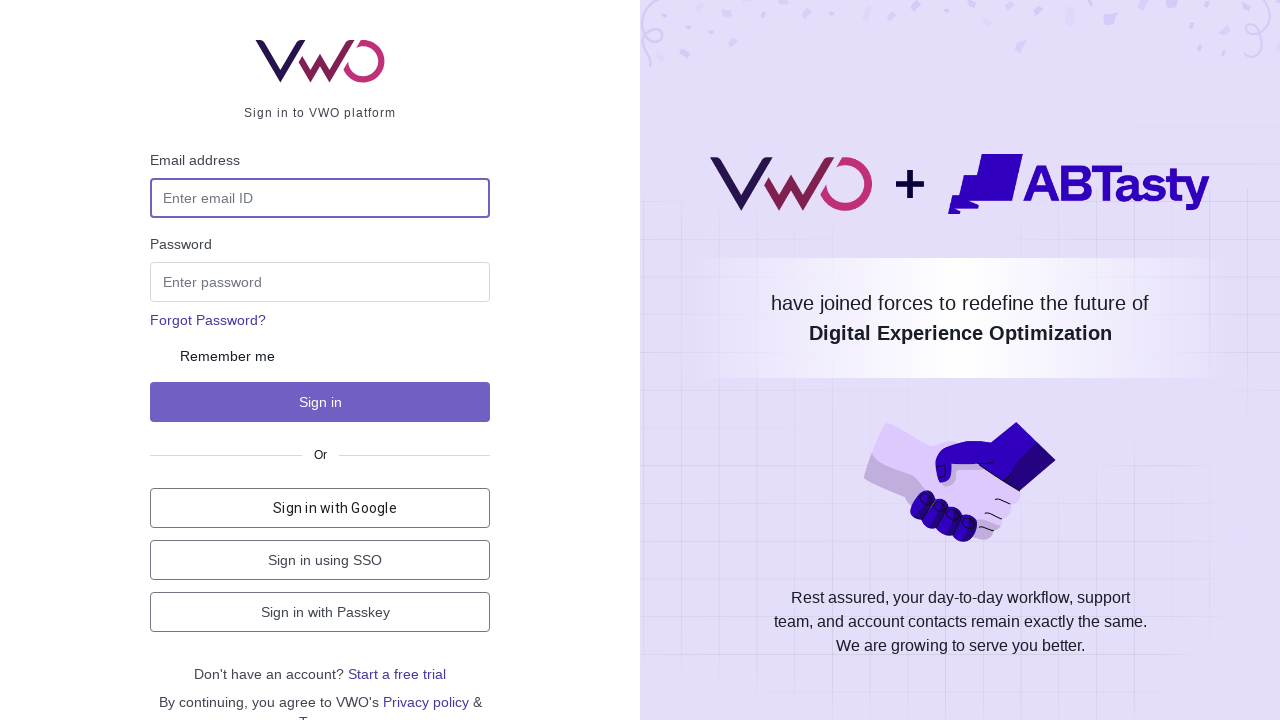

Retrieved page title: Login - VWO
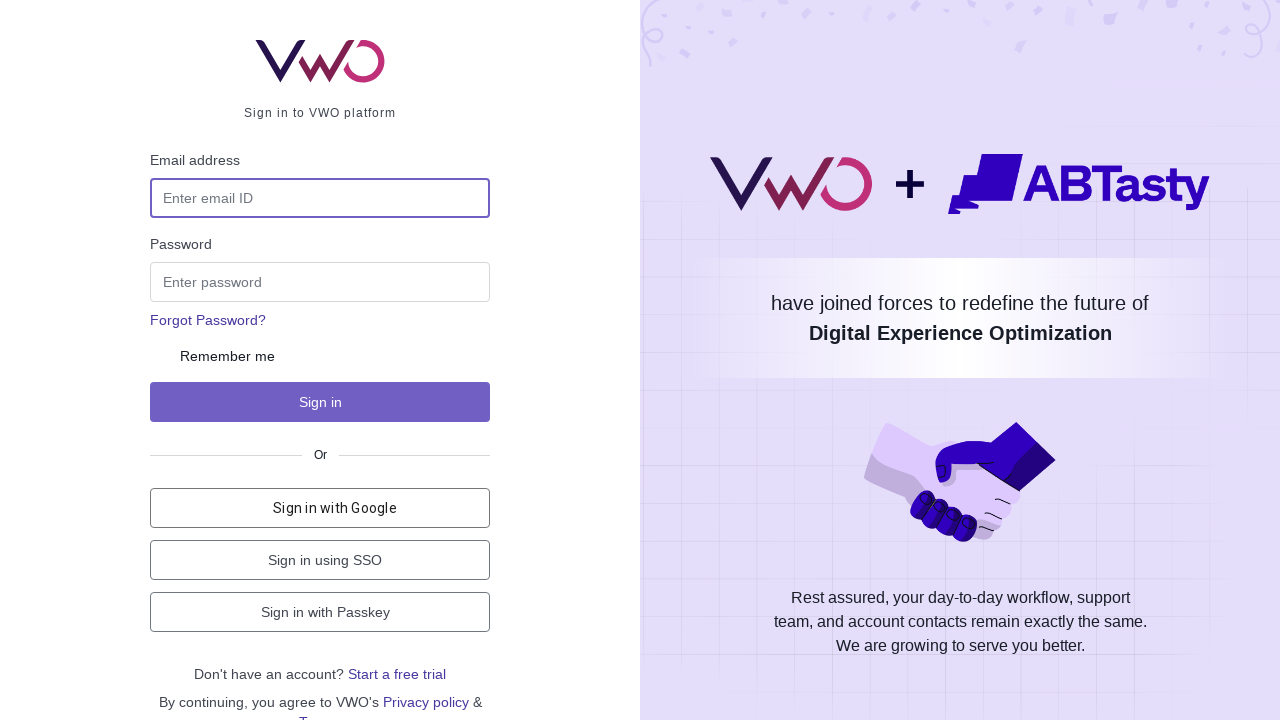

Verified page title is not empty - VWO application page loaded successfully
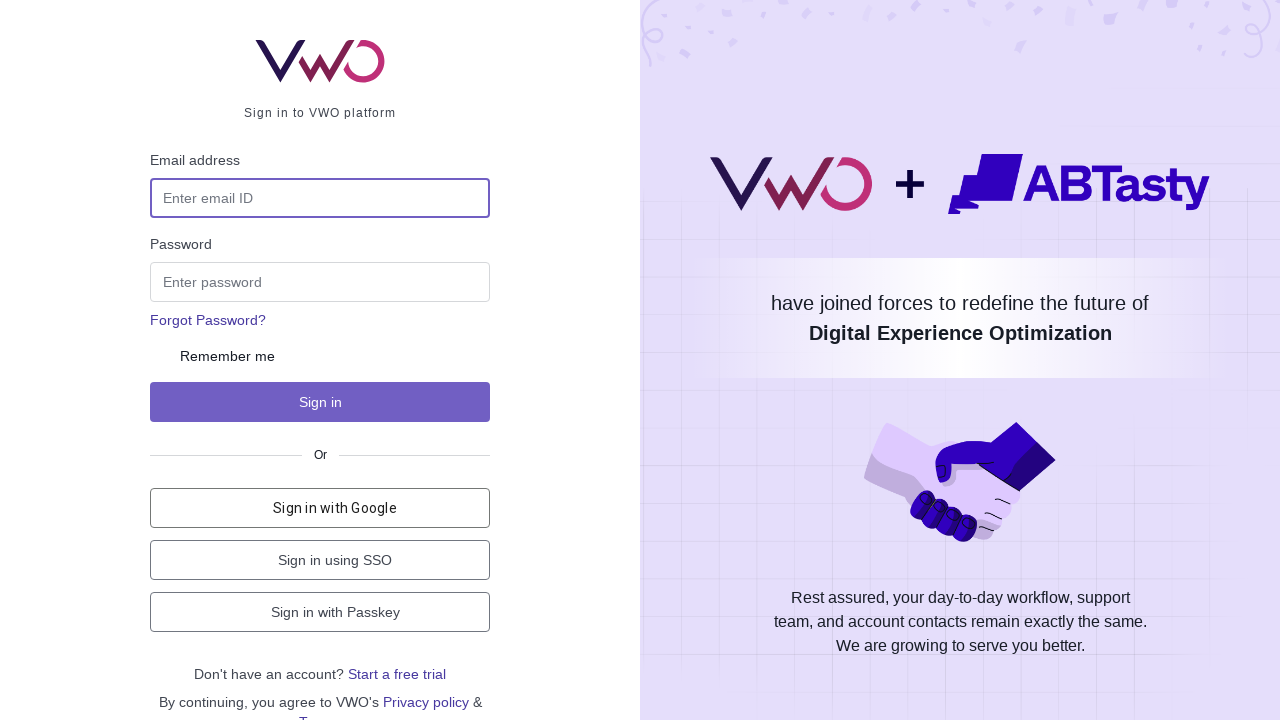

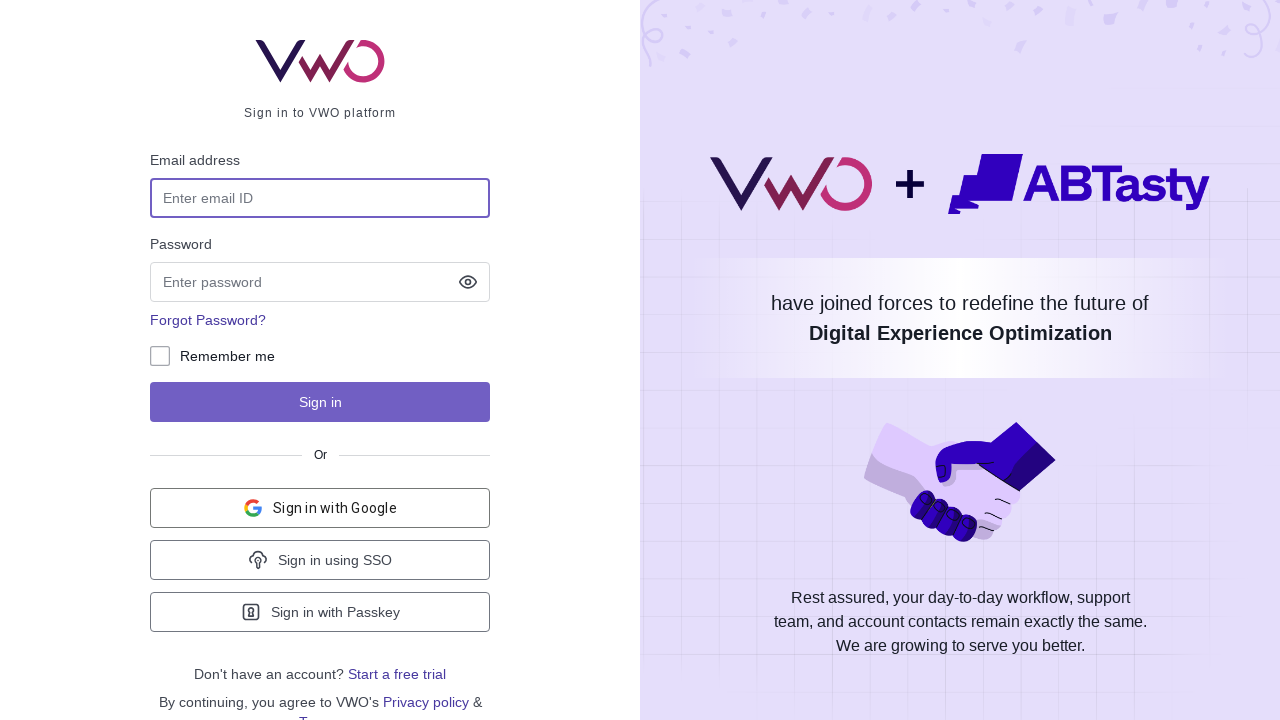